Tests mouse hover functionality by hovering over a user avatar image to reveal a hidden link, then clicking on that link to navigate to the user's profile page.

Starting URL: https://practice.expandtesting.com/hovers#google_vignette

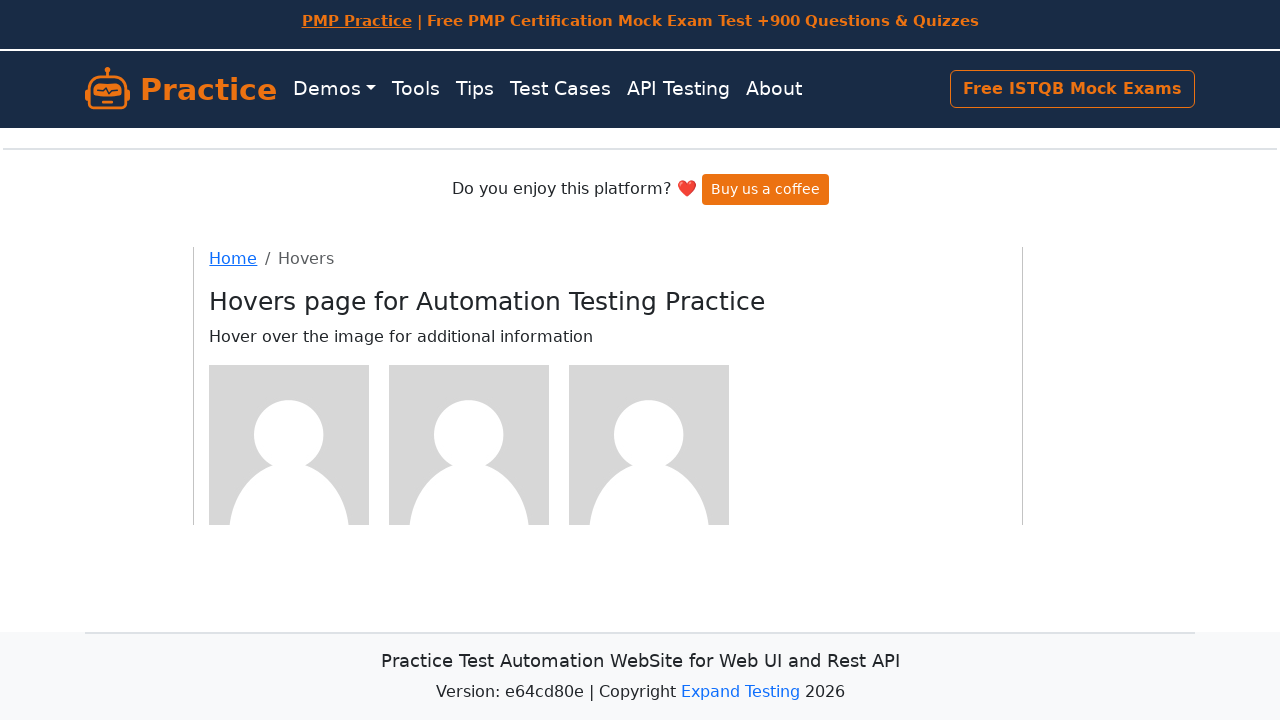

Scrolled to heading element to ensure visibility
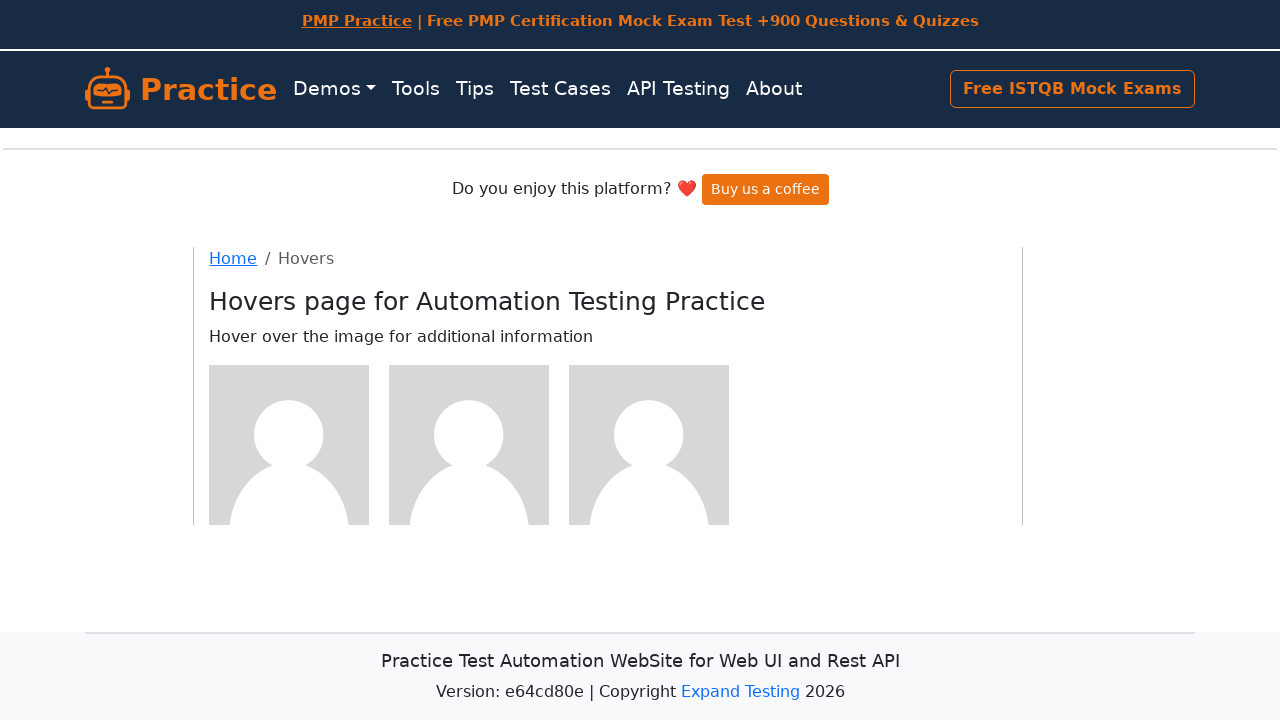

Hovered over first user avatar to reveal hidden link at (289, 444) on (//img[@alt='User Avatar'])[1]
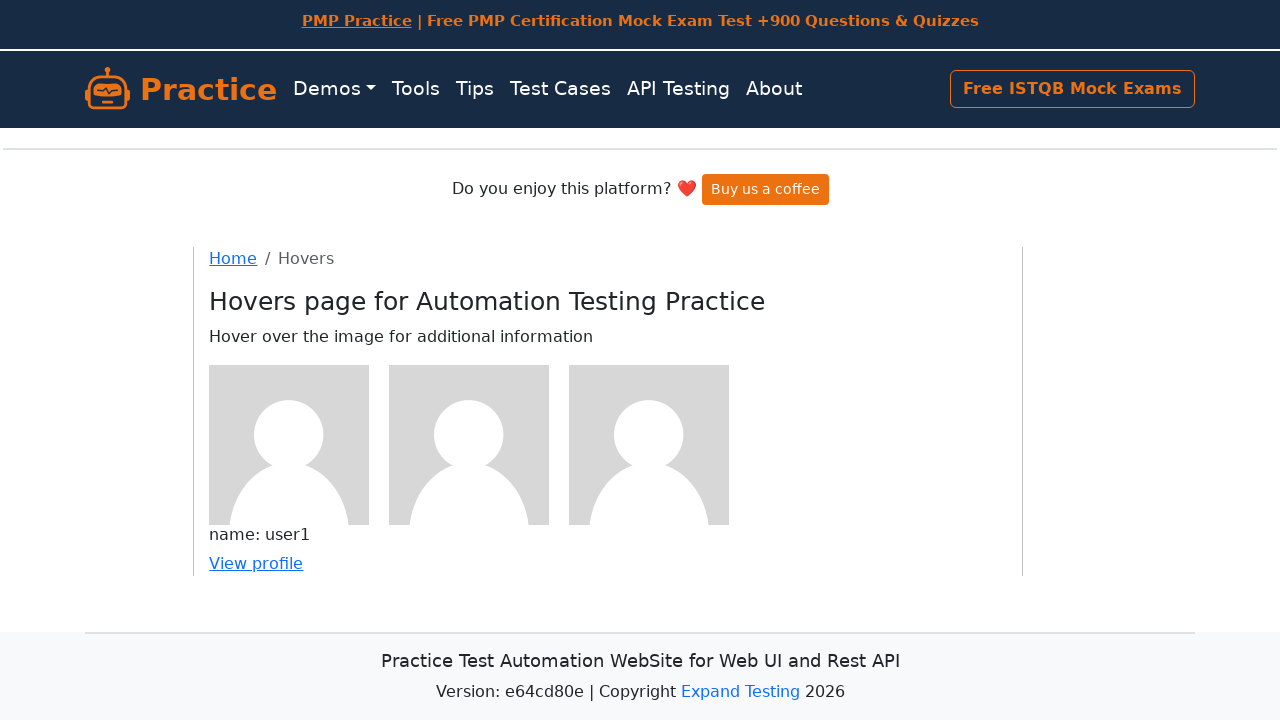

Clicked on revealed user profile link at (256, 563) on a[href='/users/1']
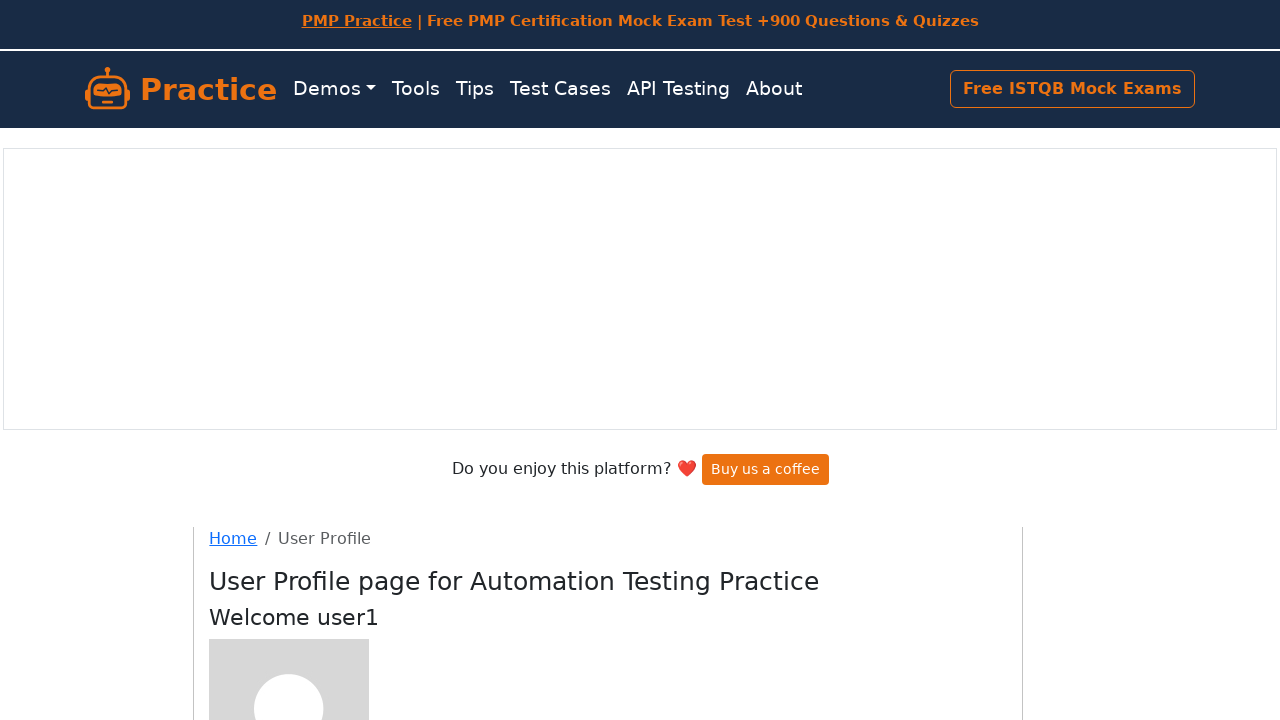

Waited for page load to complete after navigation to user profile
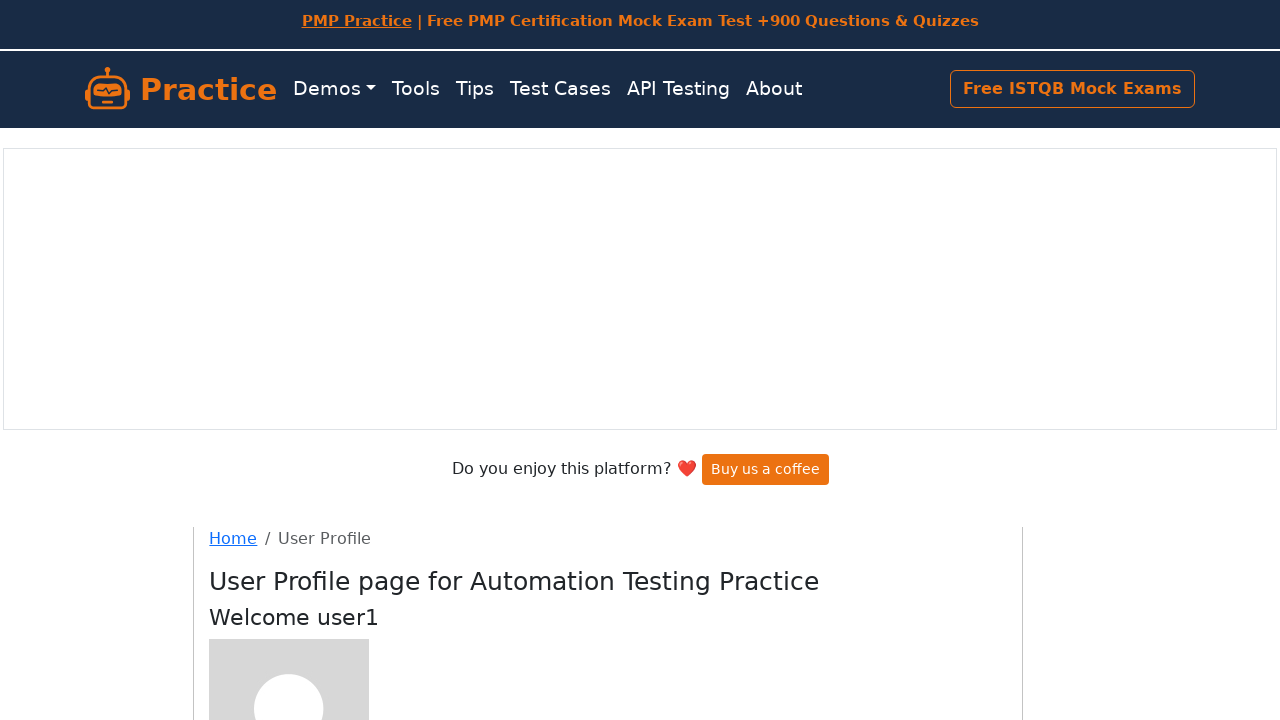

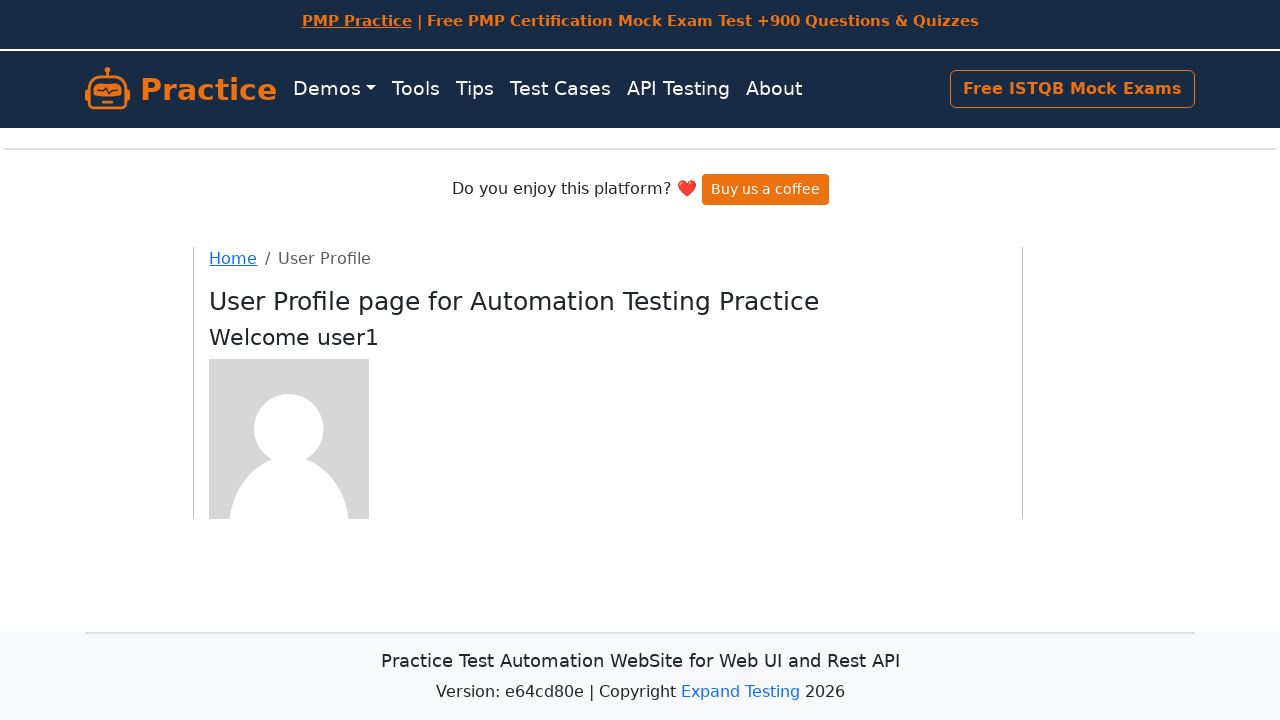